Tests window handling by opening multiple popup windows, switching between them to interact with elements, and returning to the parent window

Starting URL: https://omayo.blogspot.com/

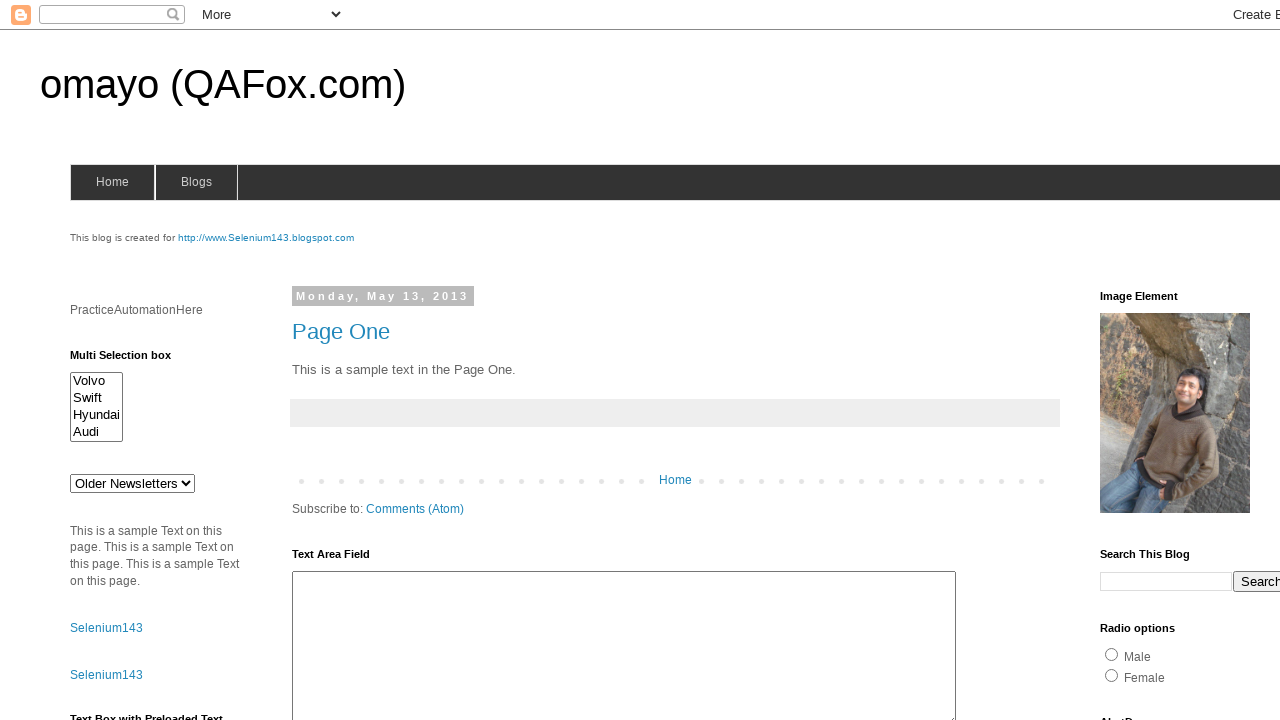

Clicked 'Open a popup window' link and first popup opened at (132, 360) on text=Open a popup window
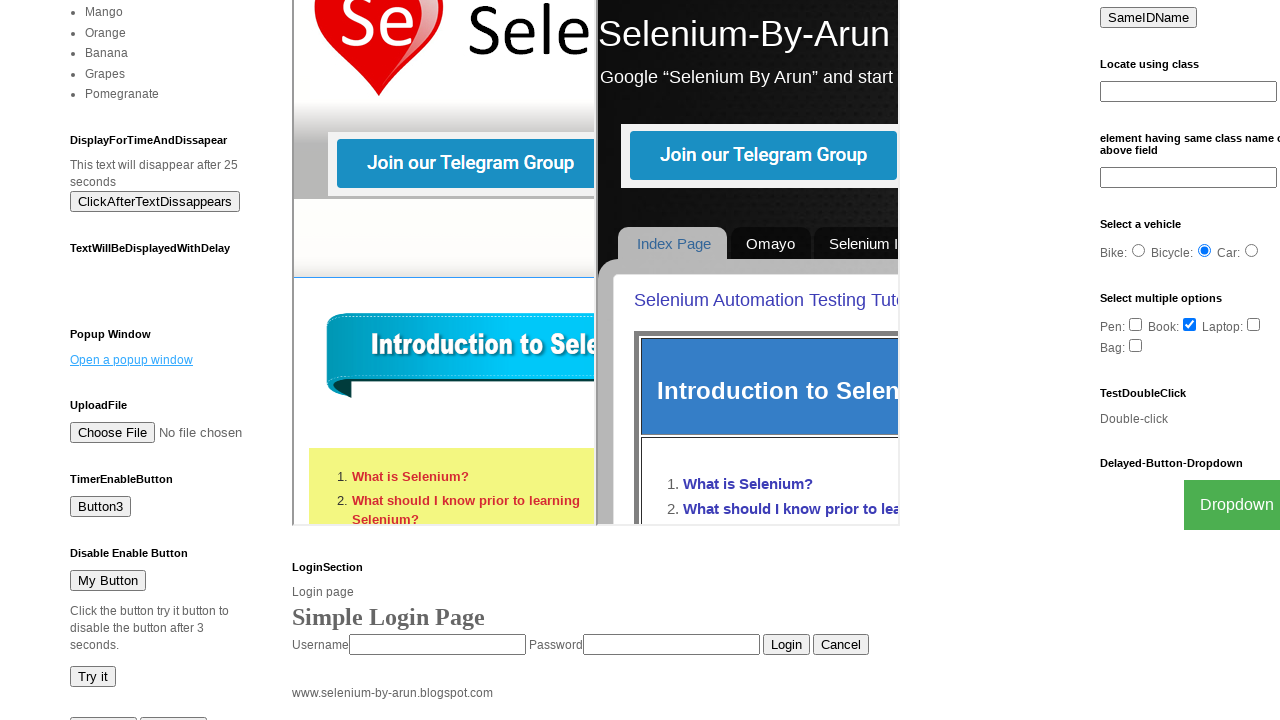

Clicked 'Blogger' link and second popup opened at (753, 673) on text=Blogger
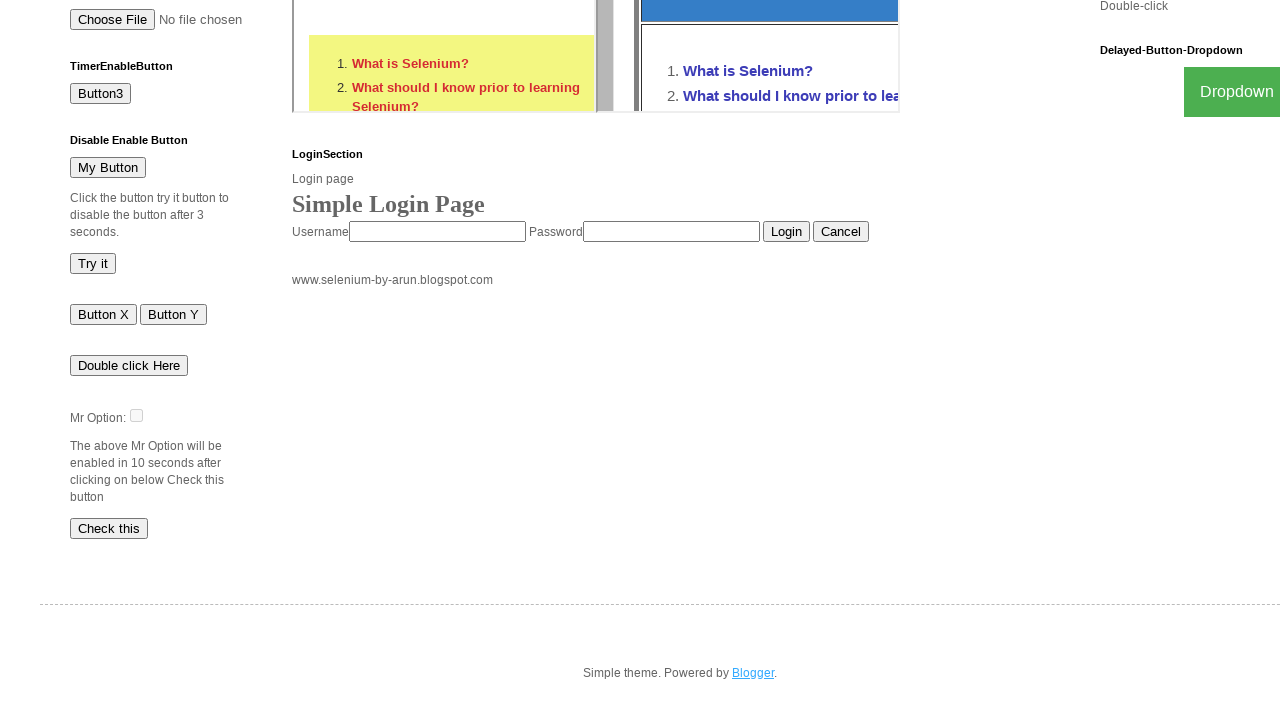

Verified first popup window title contains 'New Window'
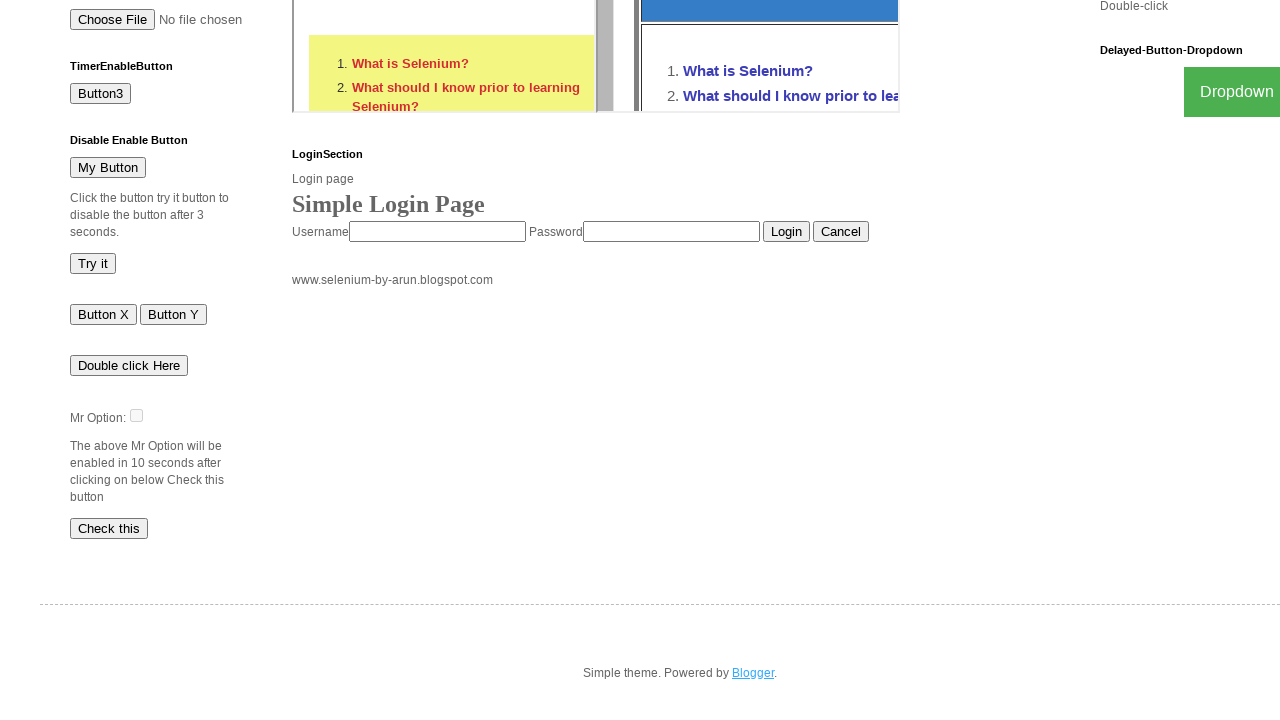

Extracted text from h3 element in first popup: New Window
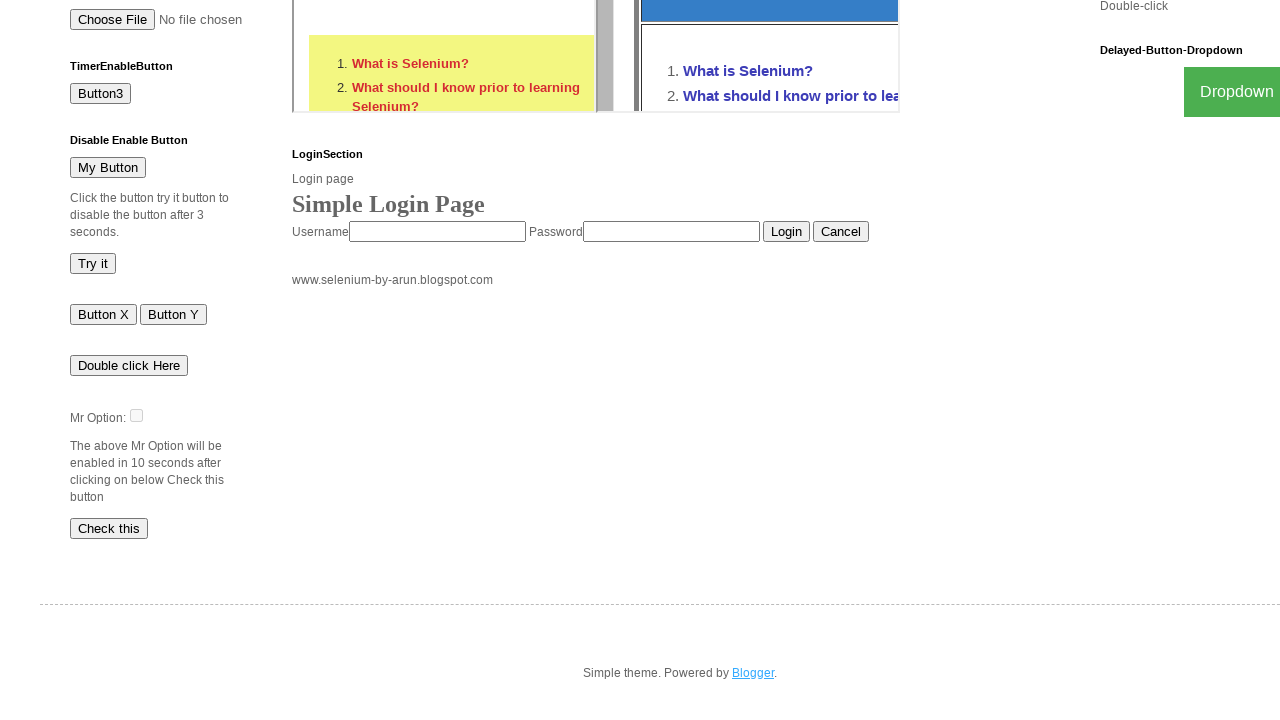

Closed first popup window
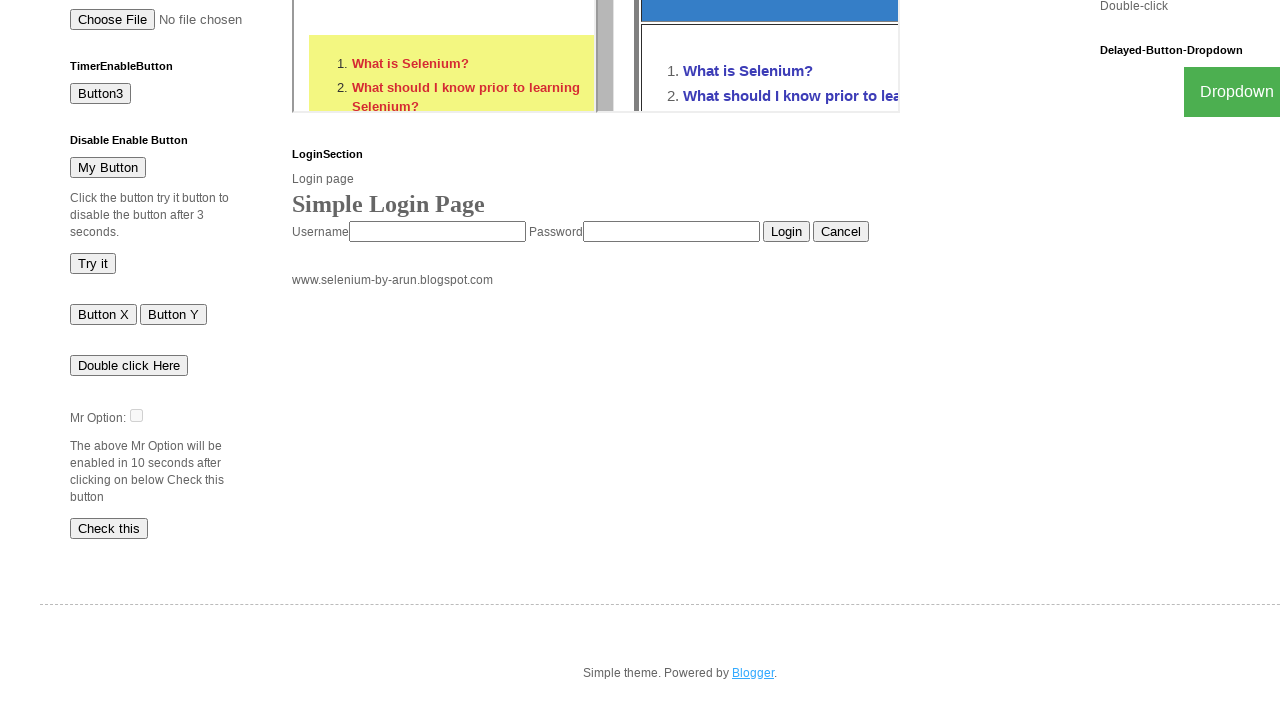

Verified second popup window title contains 'Blogger.com'
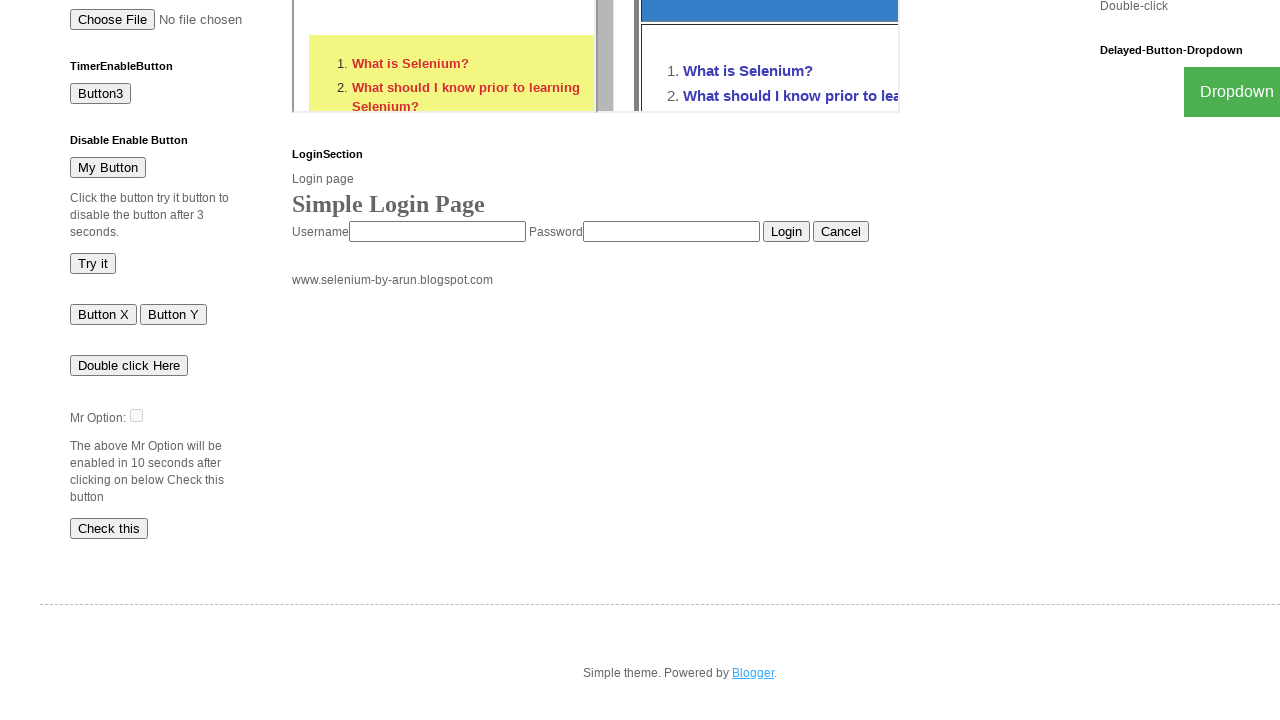

Extracted text from .hero--header p element in second popup: Create a unique and beautiful blog easily.
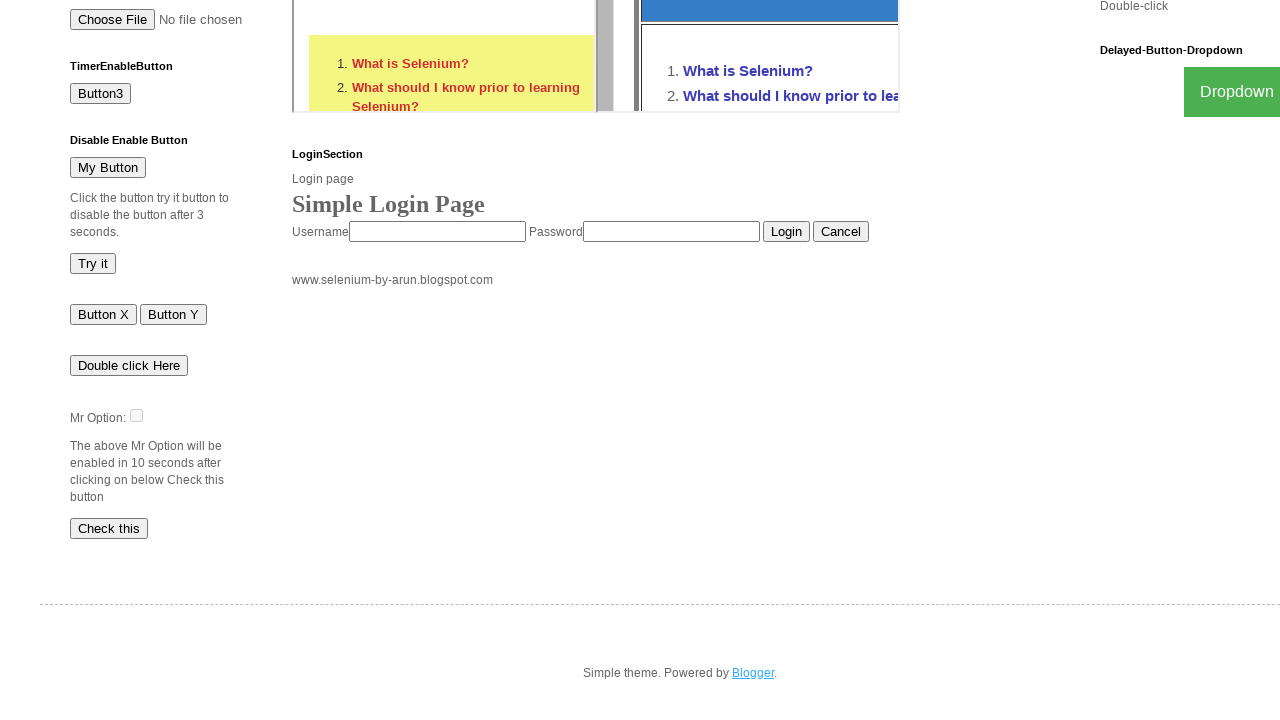

Filled textarea with 'Amit A' in main window on #ta1
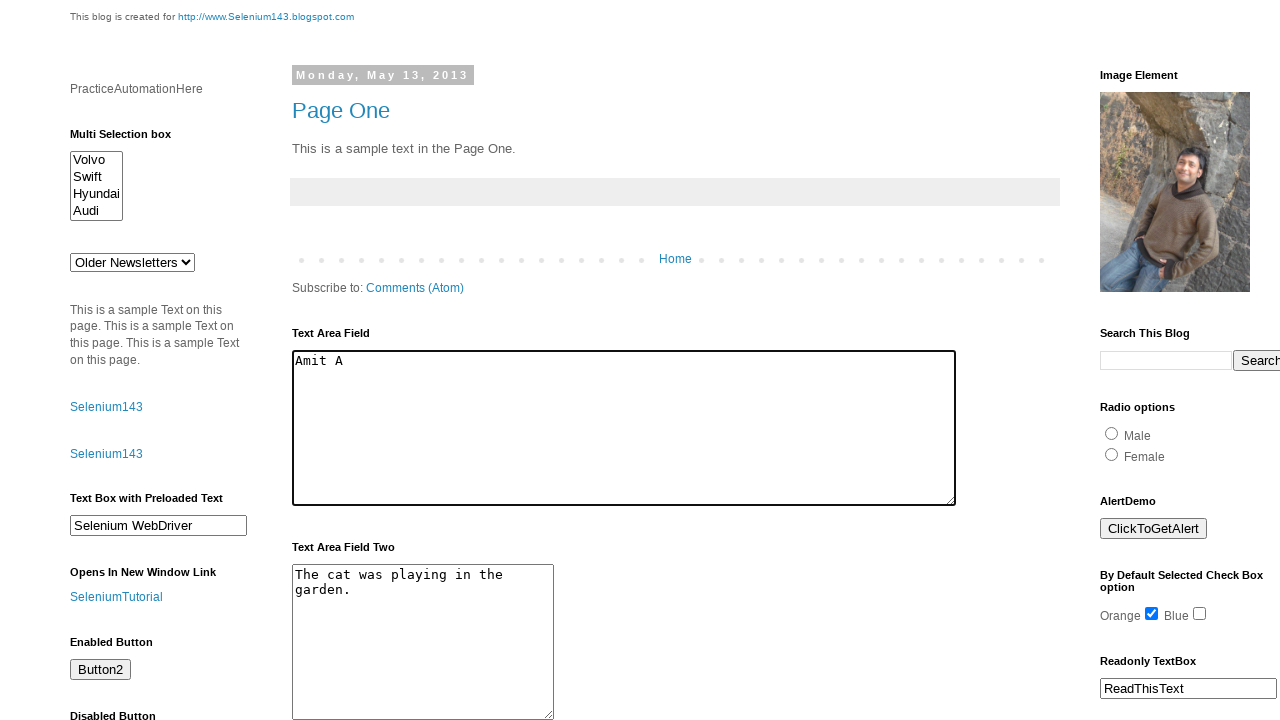

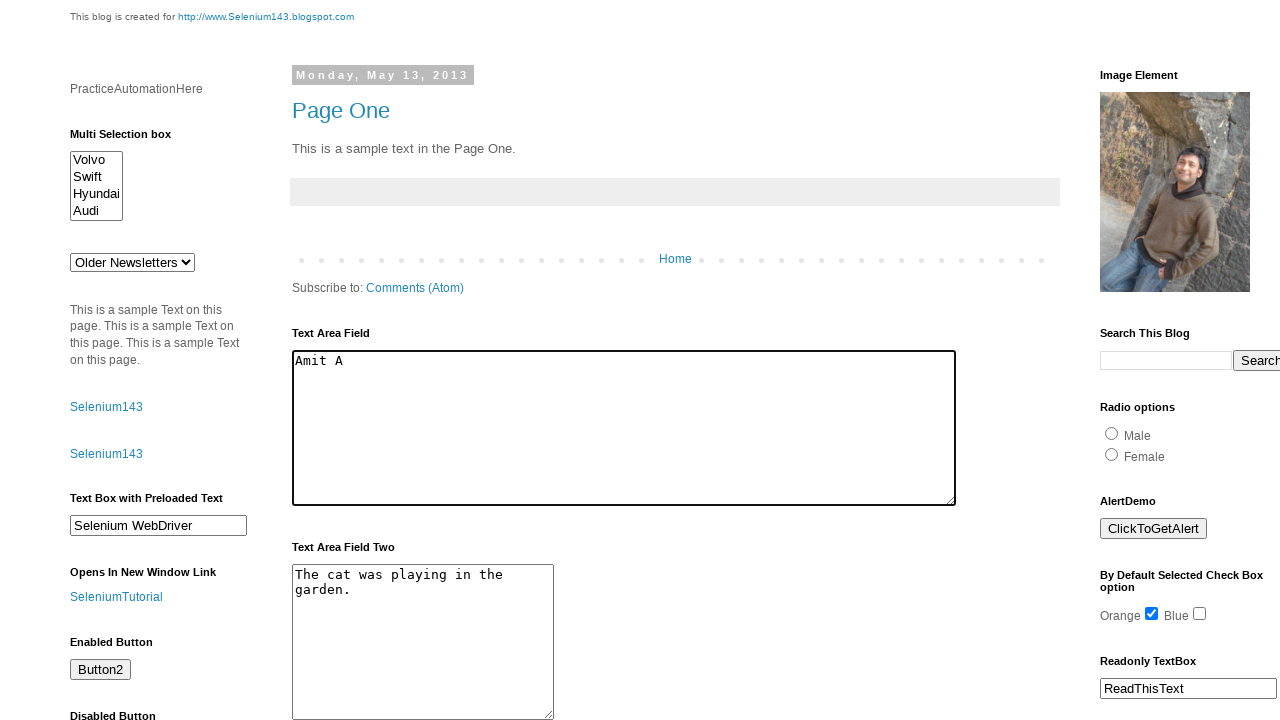